Tests filling a text input field using CSS selector to locate the userName field

Starting URL: https://demoqa.com/text-box

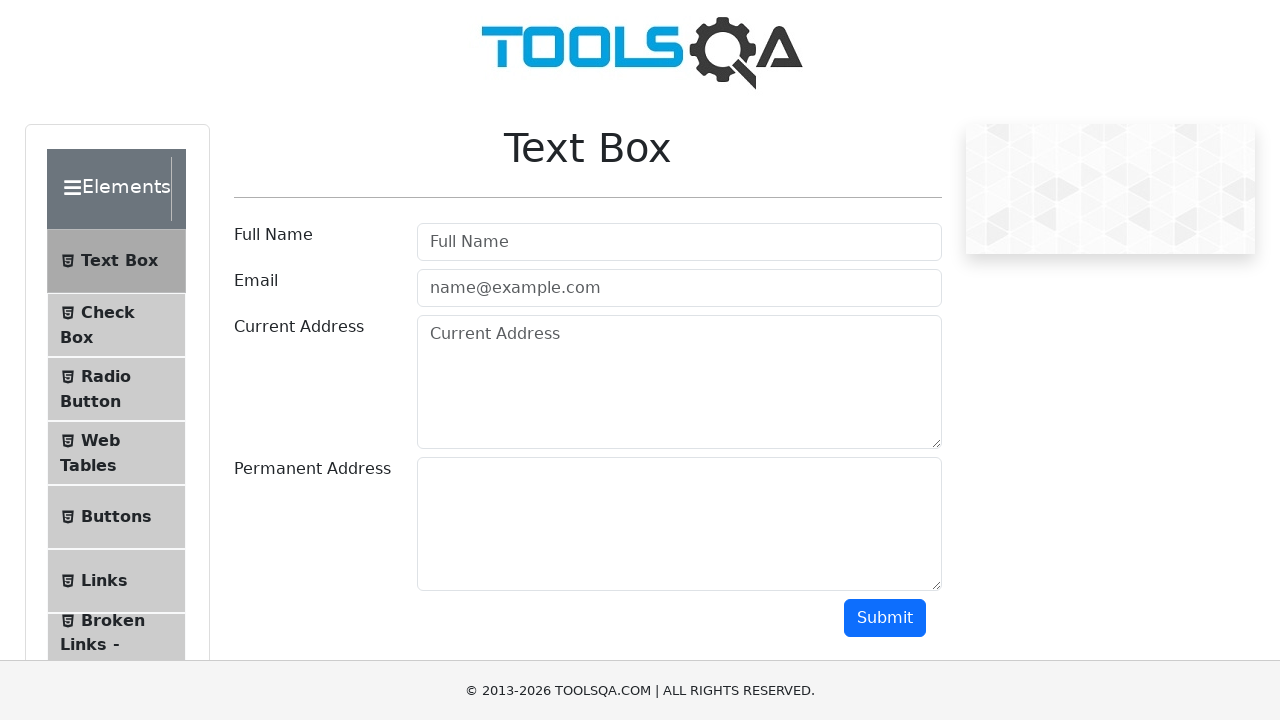

Filled userName field with 'Some text' using CSS selector on #userName
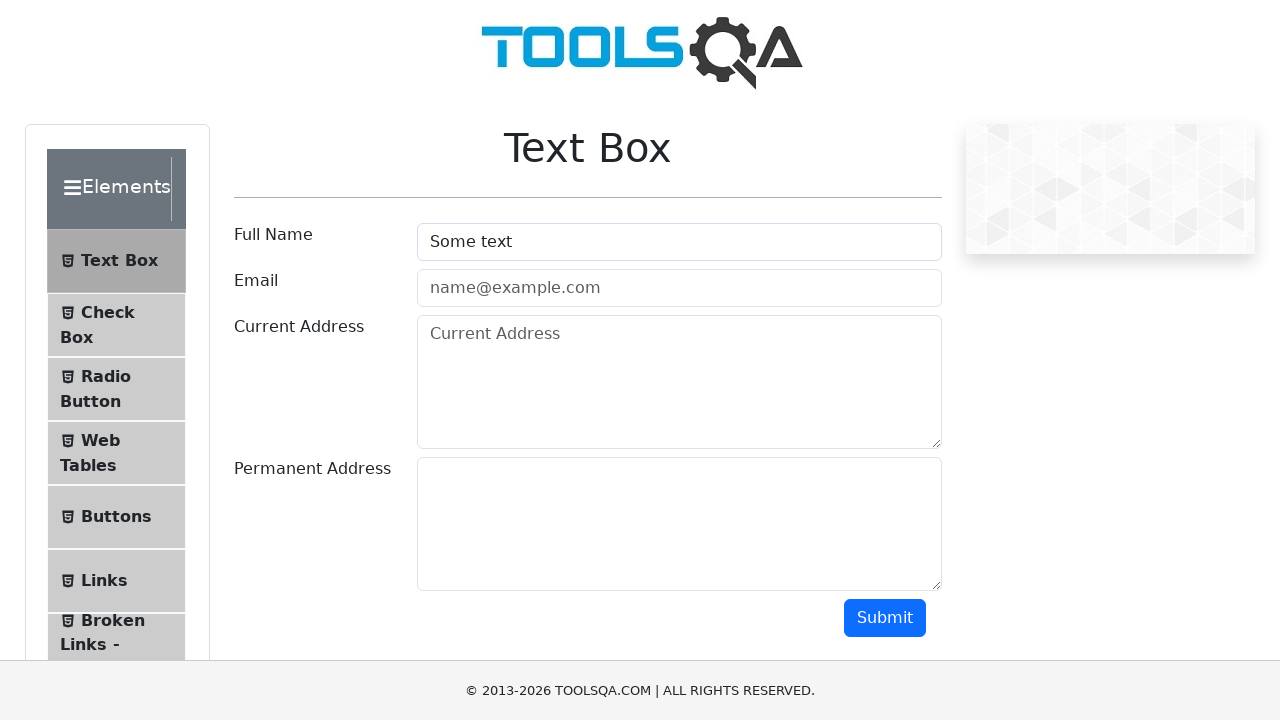

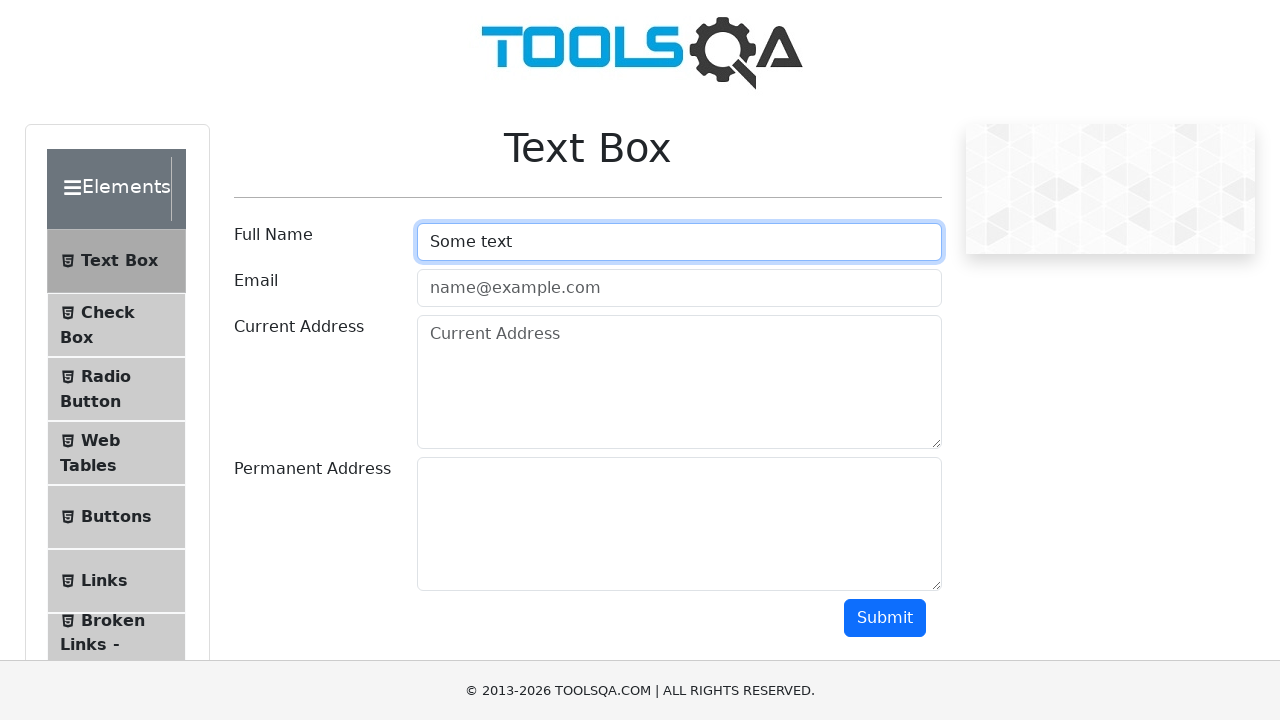